Tests checkbox functionality on a mortgage calculator page by verifying checkbox states and toggling a checkbox

Starting URL: https://www.calculator.net/mortgage-calculator.html

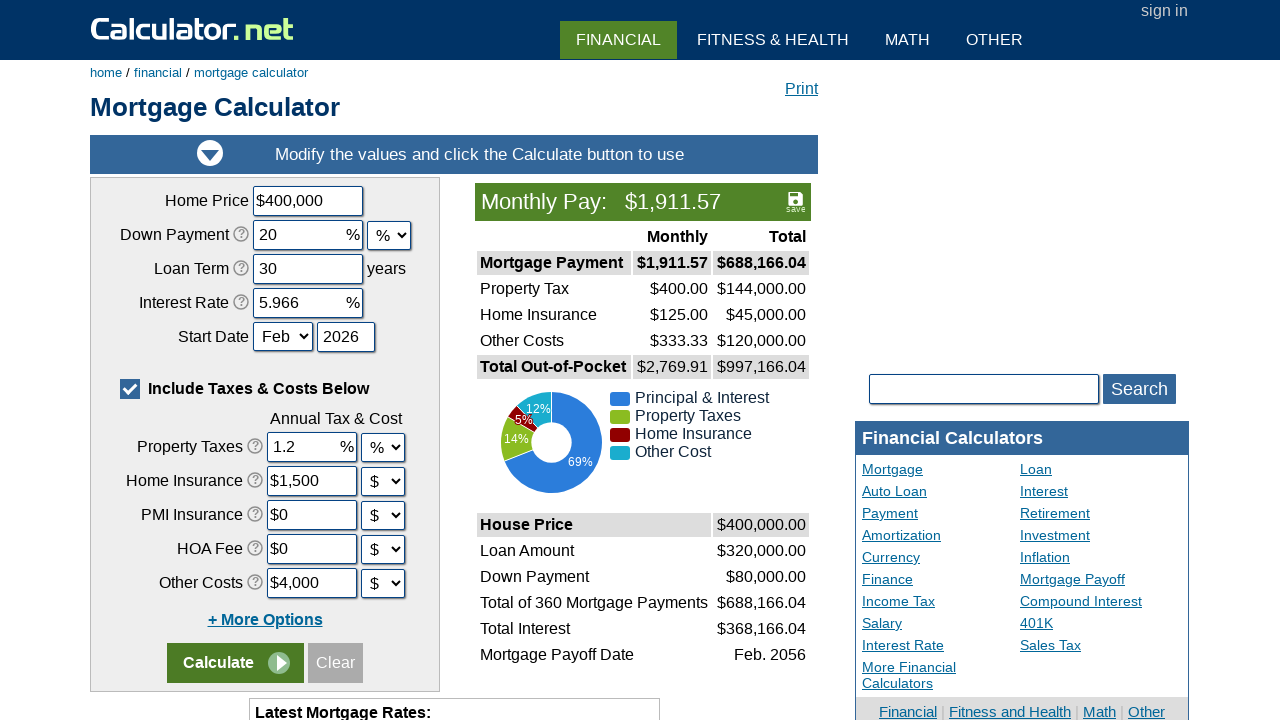

Located first checkbox element with cbmark class
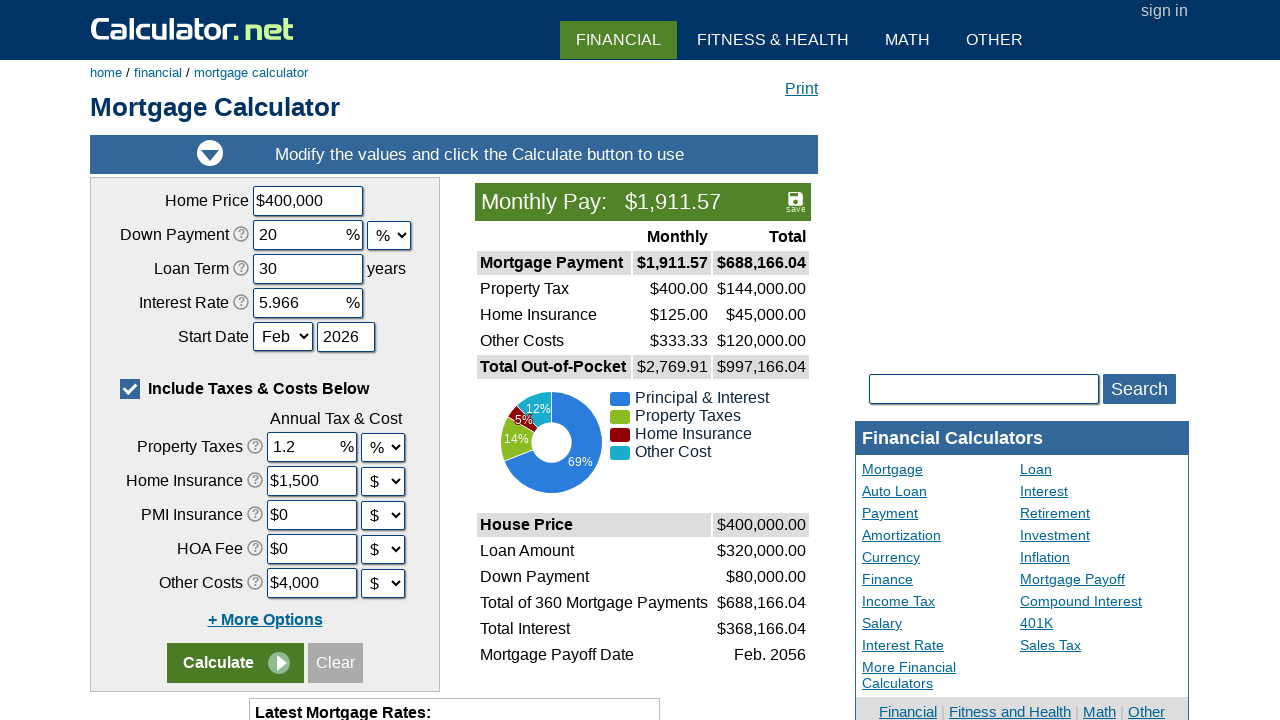

Verified checkbox is visible
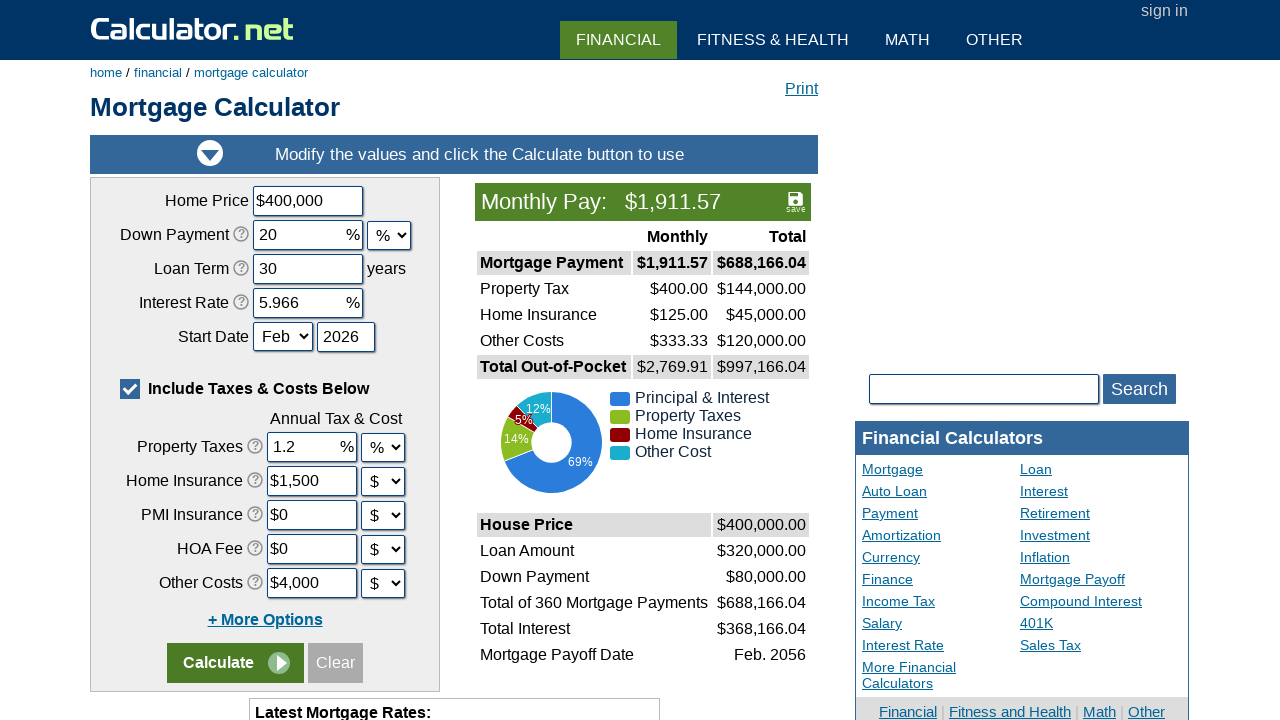

Verified checkbox is enabled
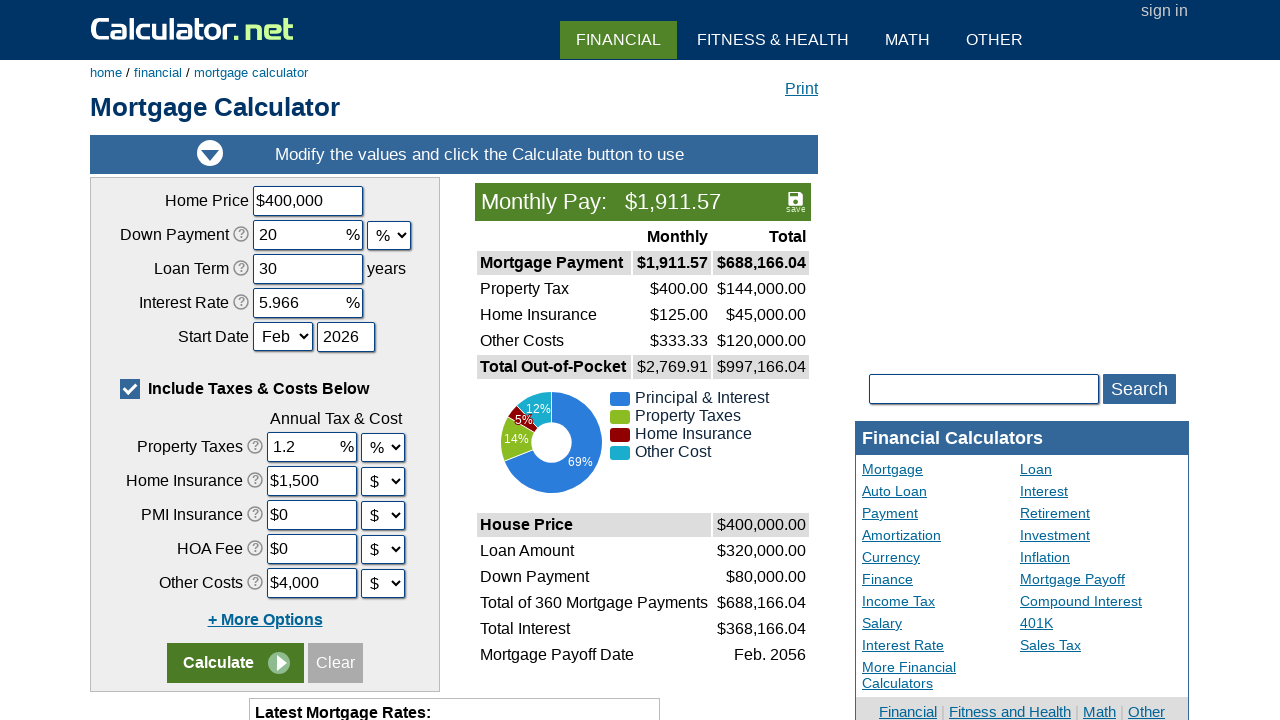

Located optional checkbox input element
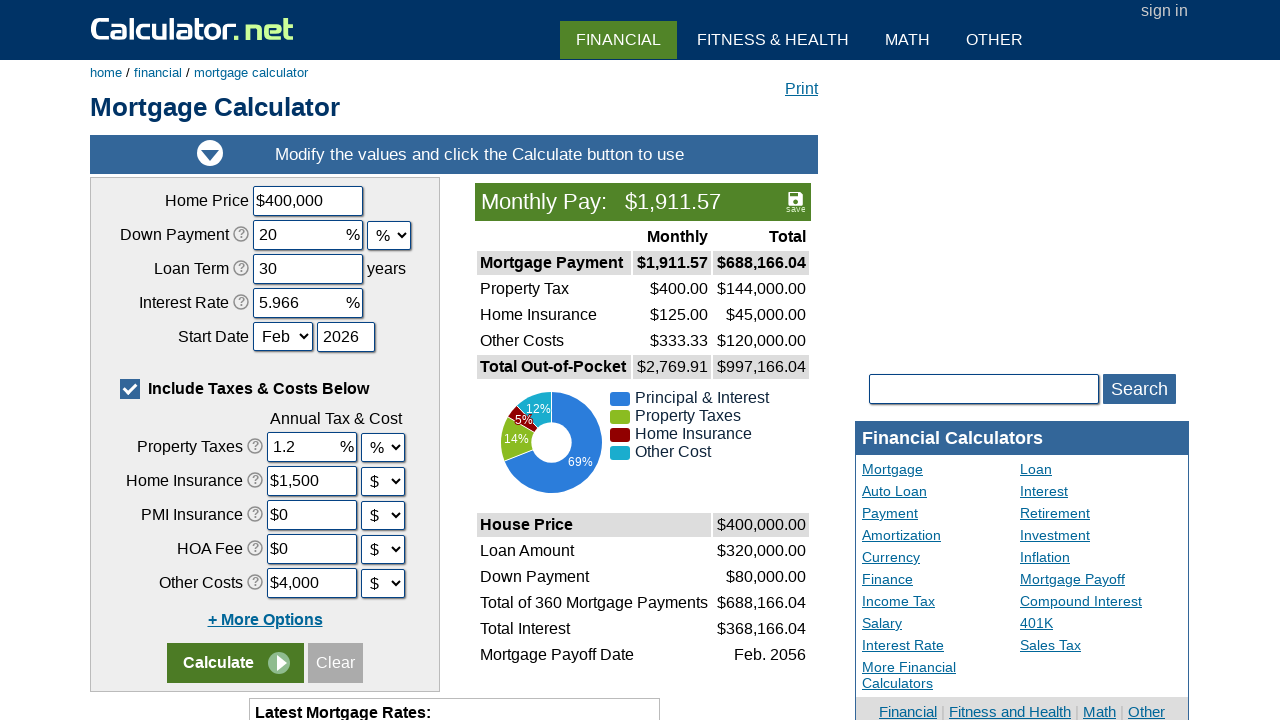

Checked initial checkbox state: True
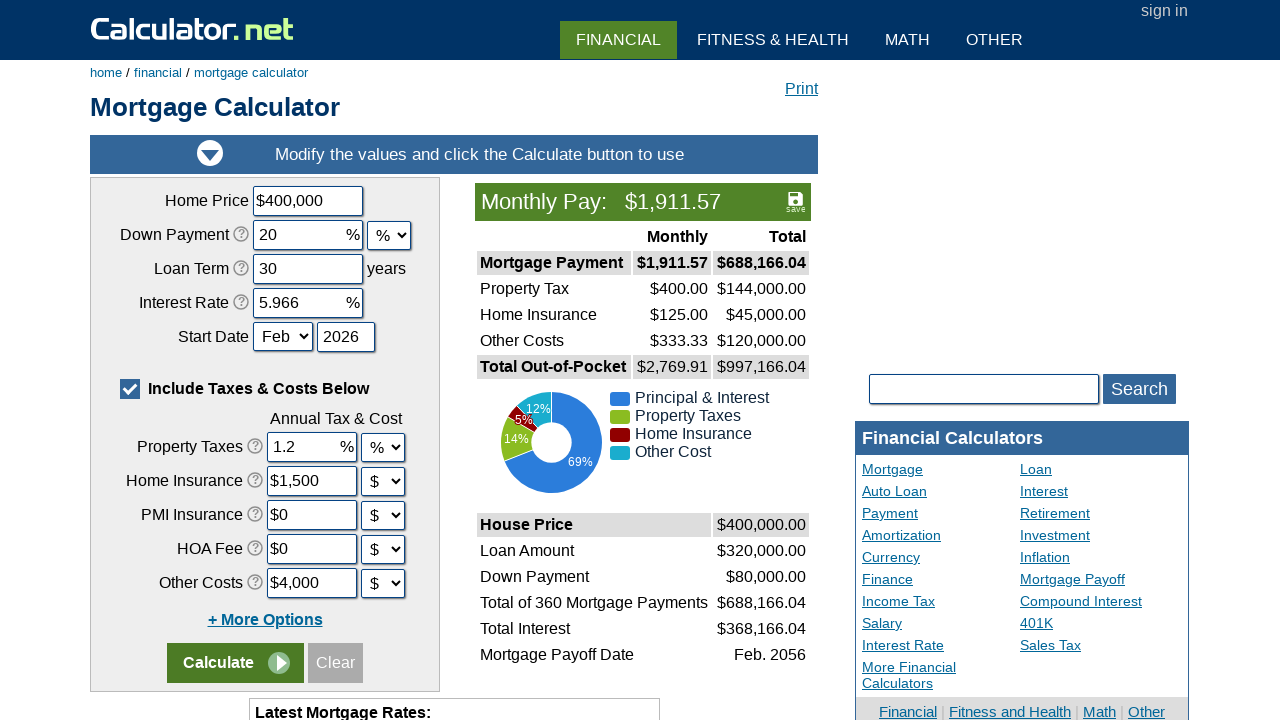

Clicked checkbox to toggle its state at (130, 389) on xpath=(//span[@class='cbmark'])[1]
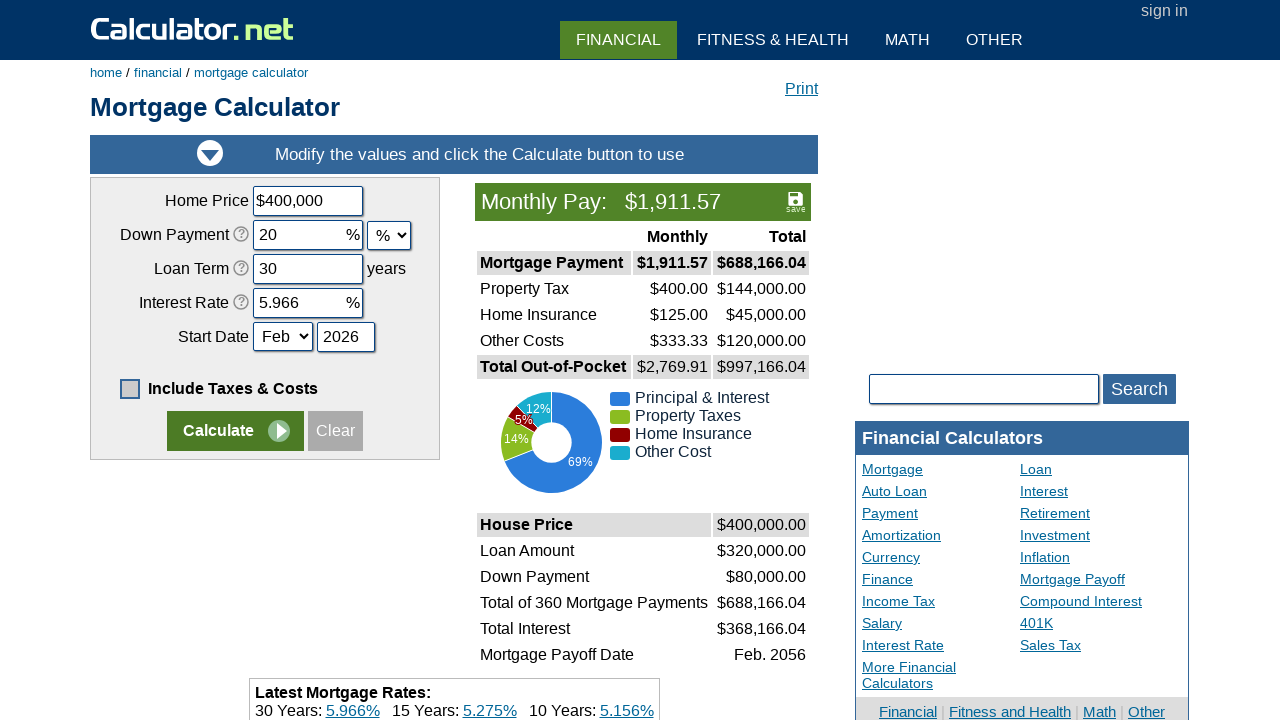

Checked checkbox state after click: False
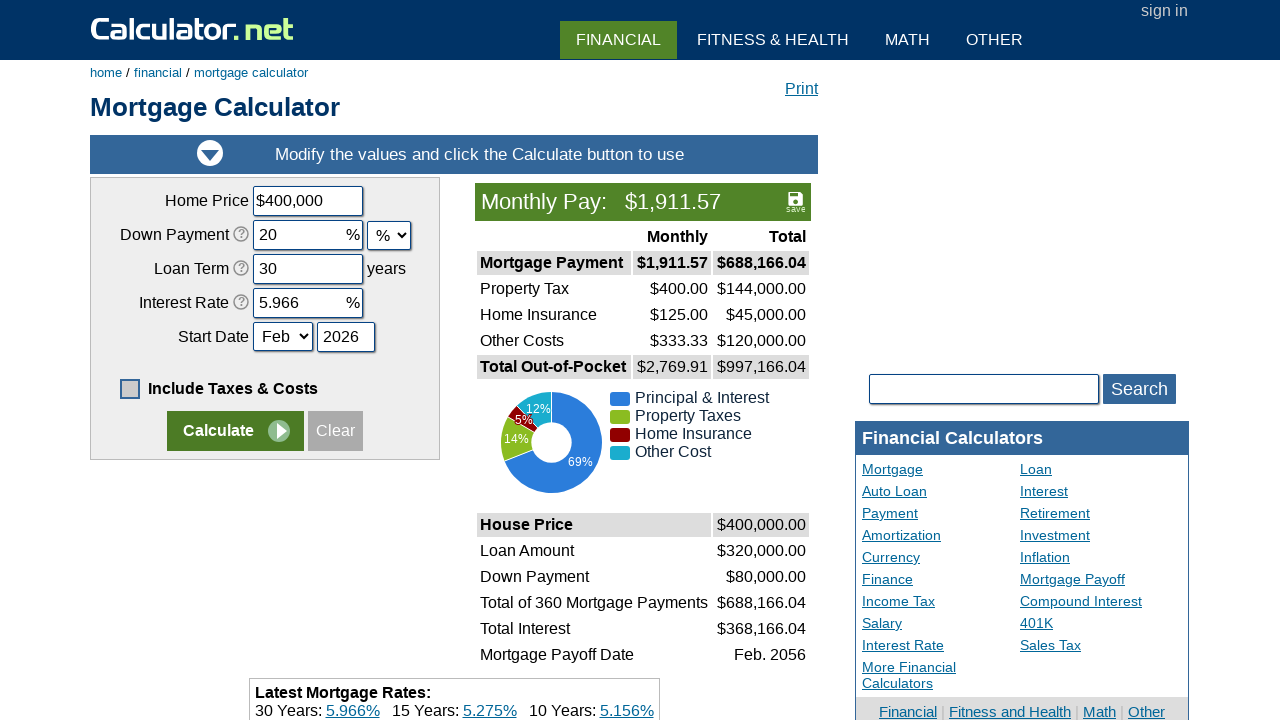

Verified checkbox state changed after click
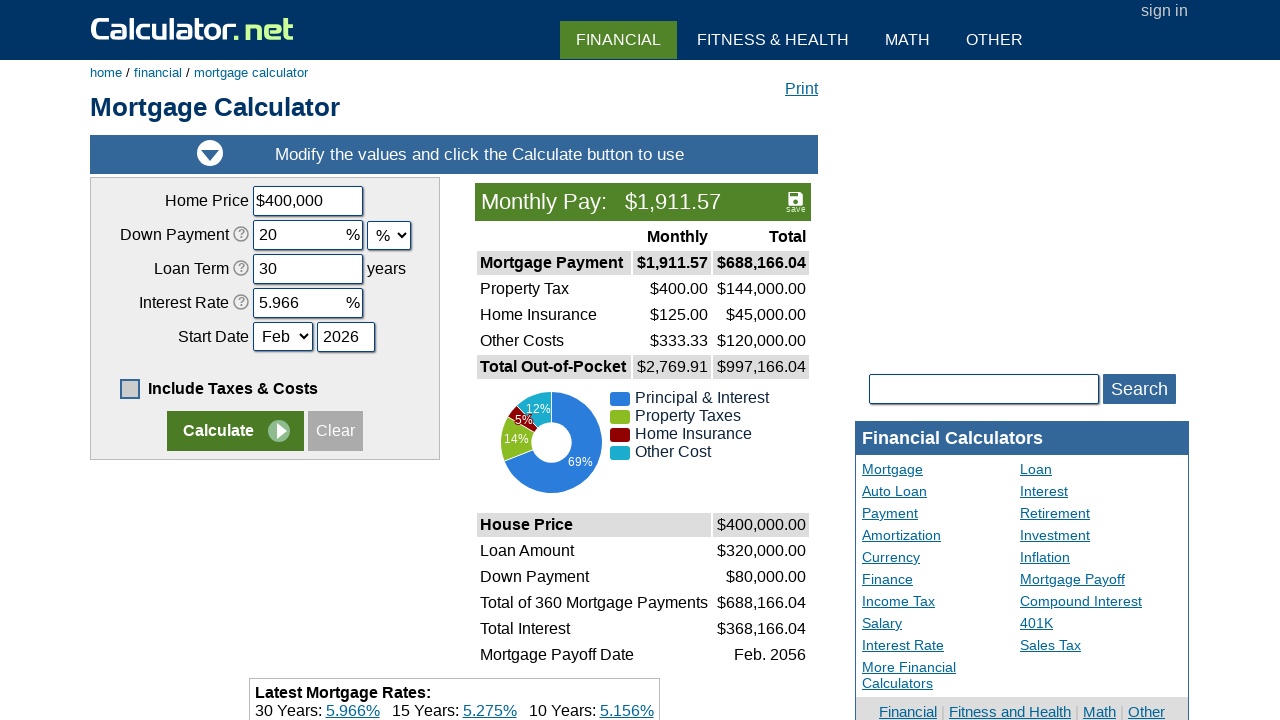

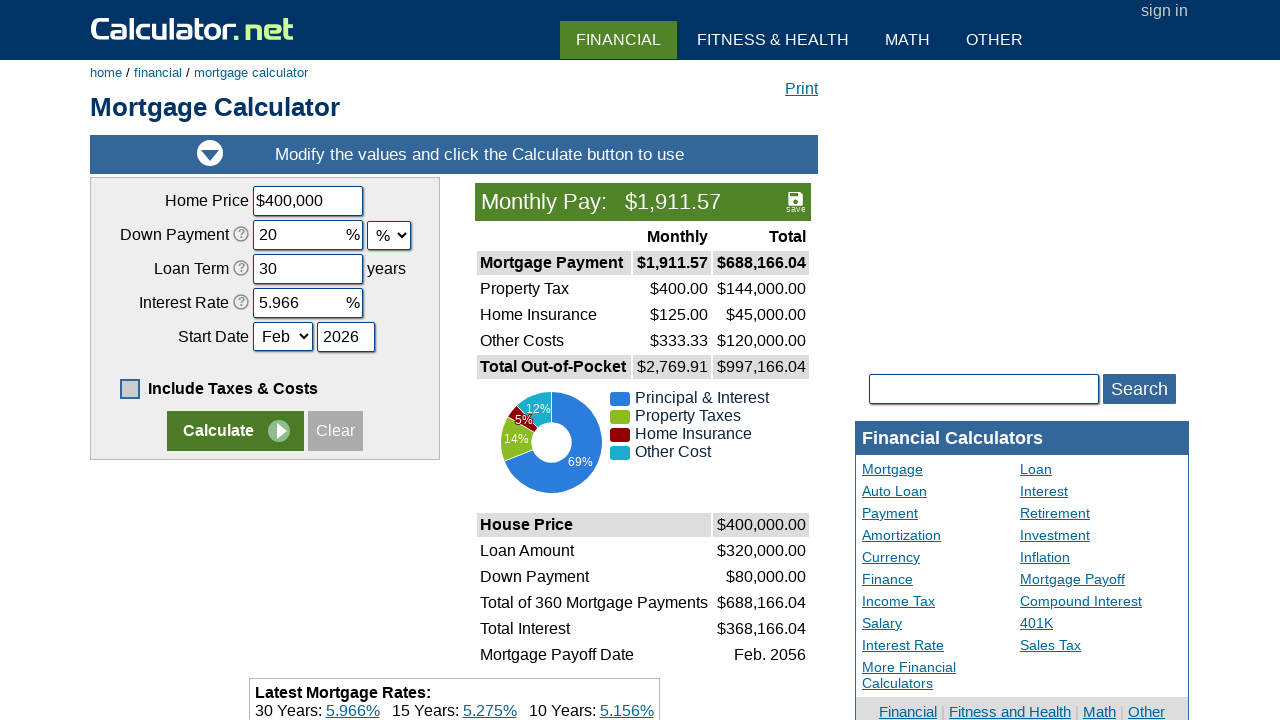